Tests that clicking the service link in the payment section navigates to the payment help page on MTS Belarus website

Starting URL: https://www.mts.by/

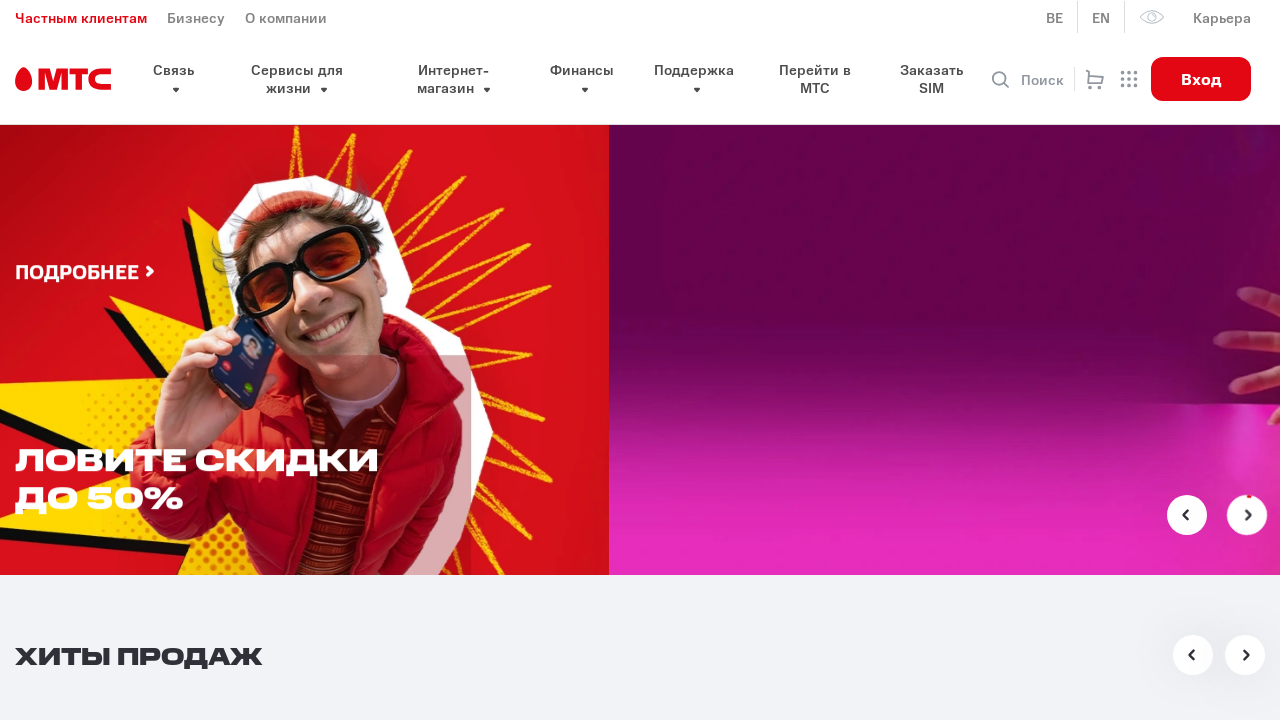

Service link in payment section became visible
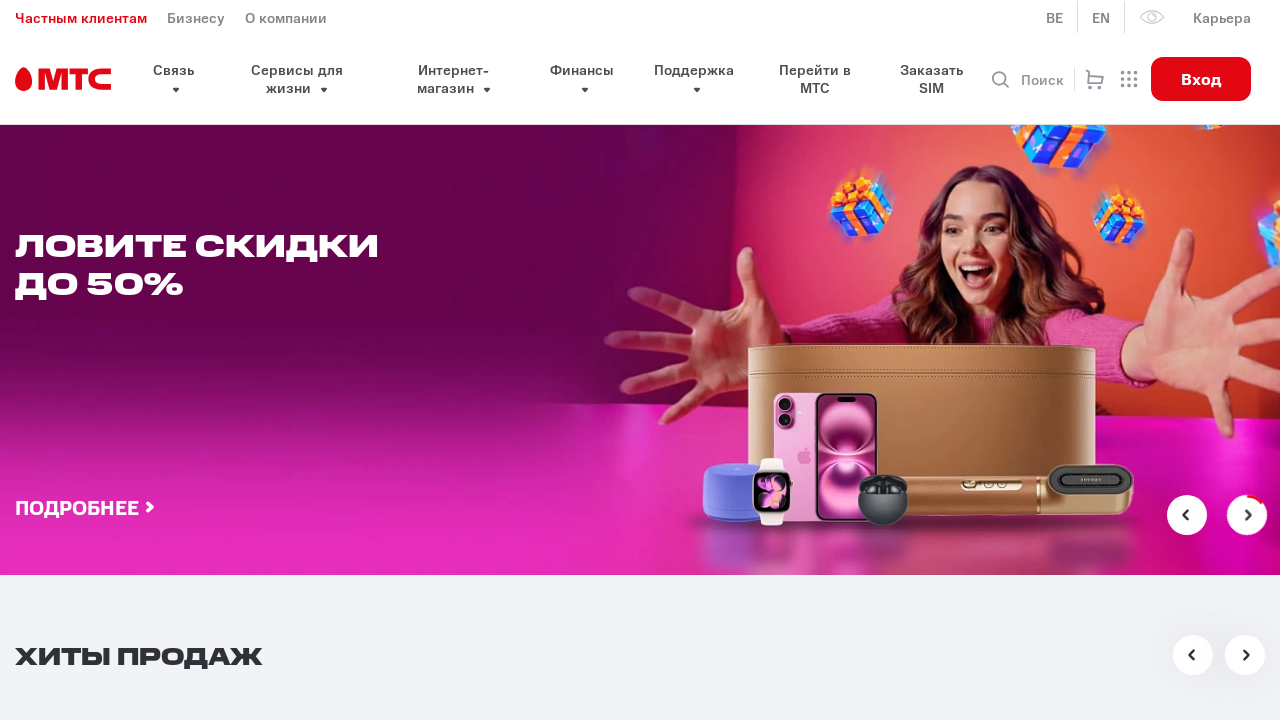

Scrolled service link into view
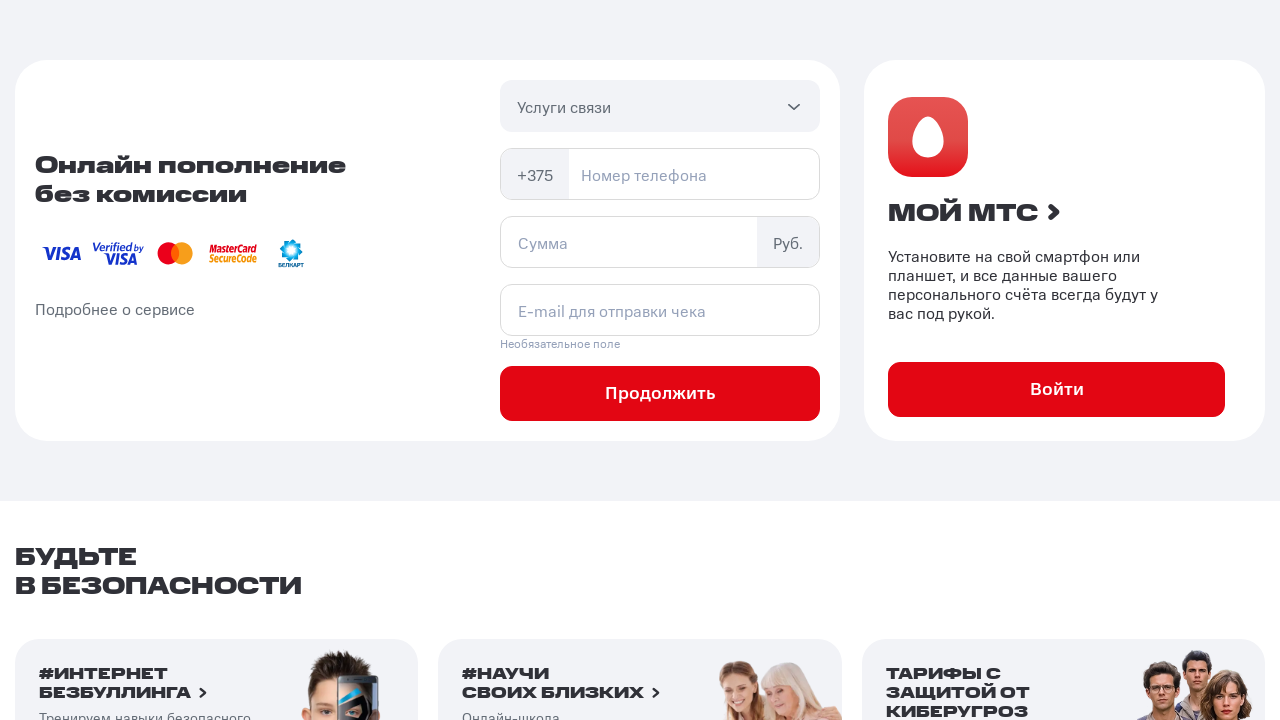

Clicked the service link in payment section
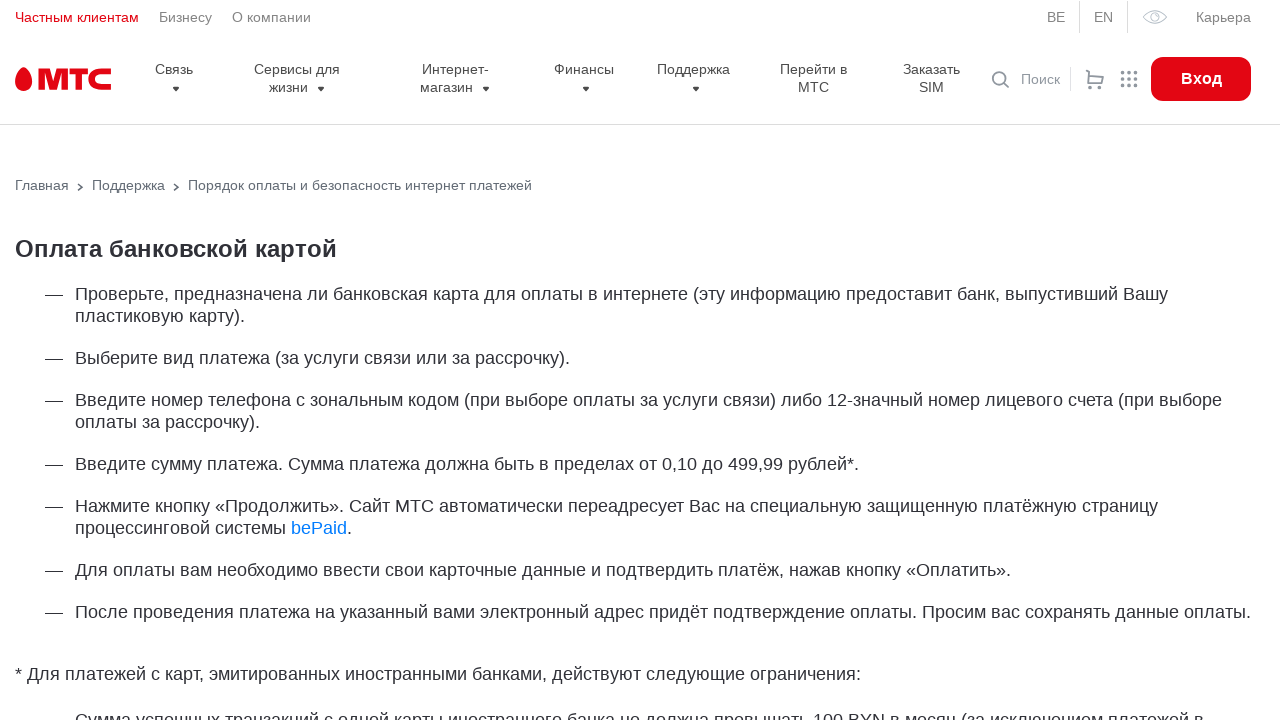

Navigated to payment help page on MTS Belarus website
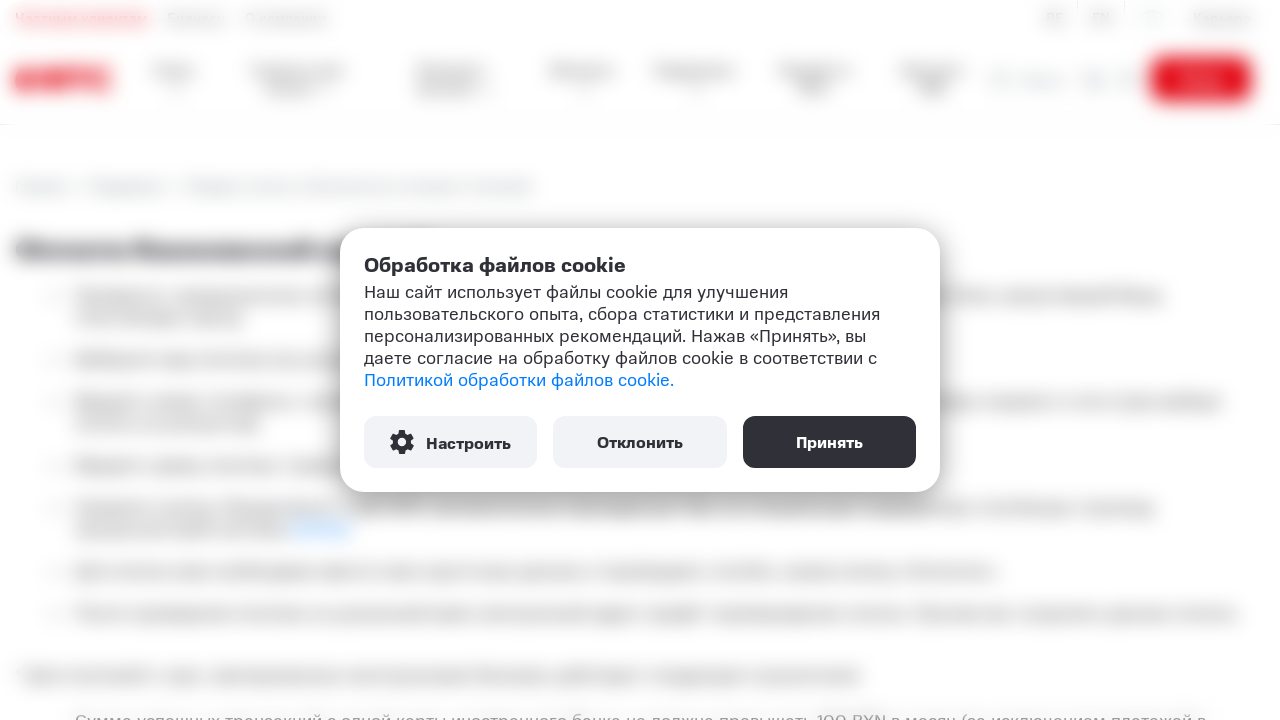

Verified URL contains expected payment help page path
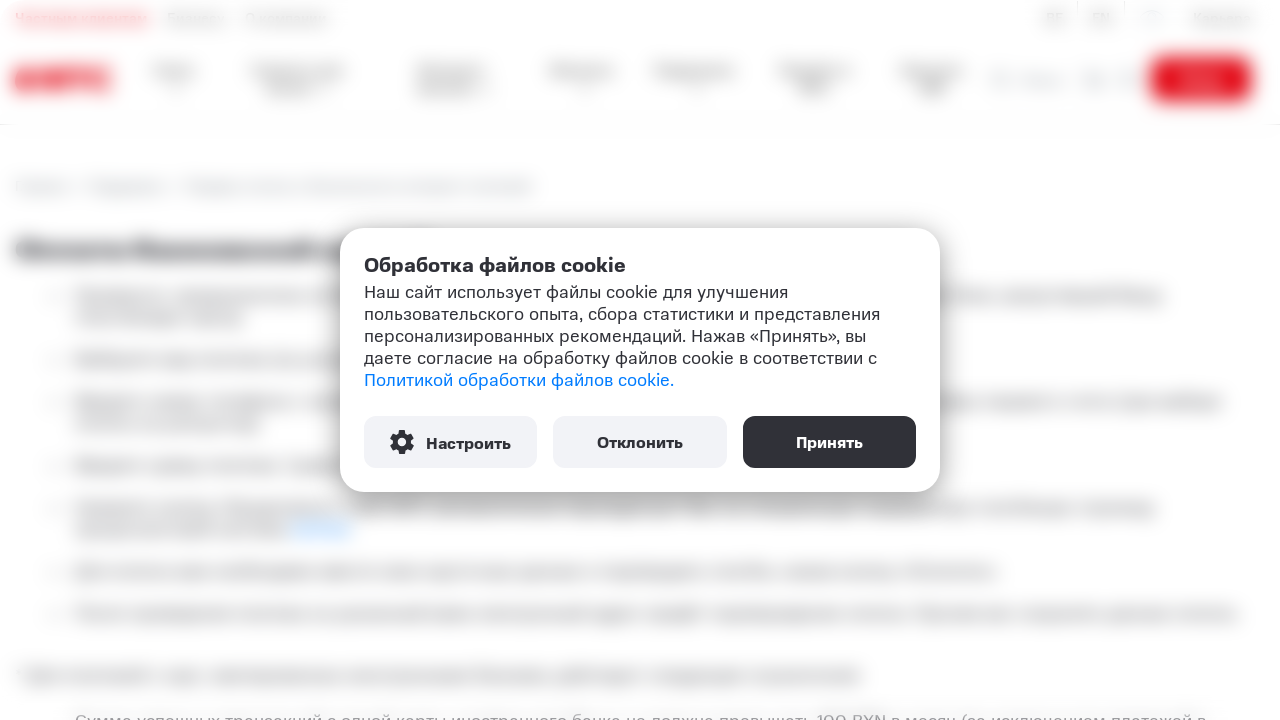

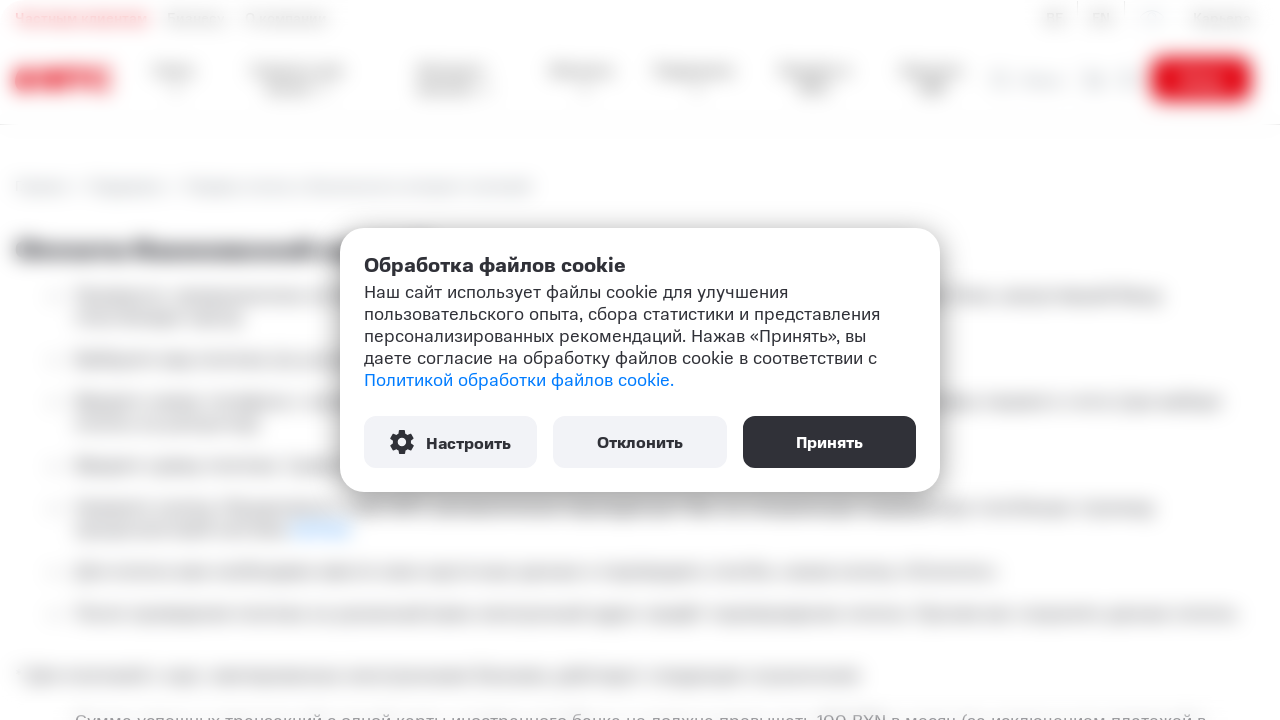